Tests product search functionality in an online store by searching for various phrases and verifying the correct number of products are displayed for each search term.

Starting URL: https://kodilla.com/pl/test/store

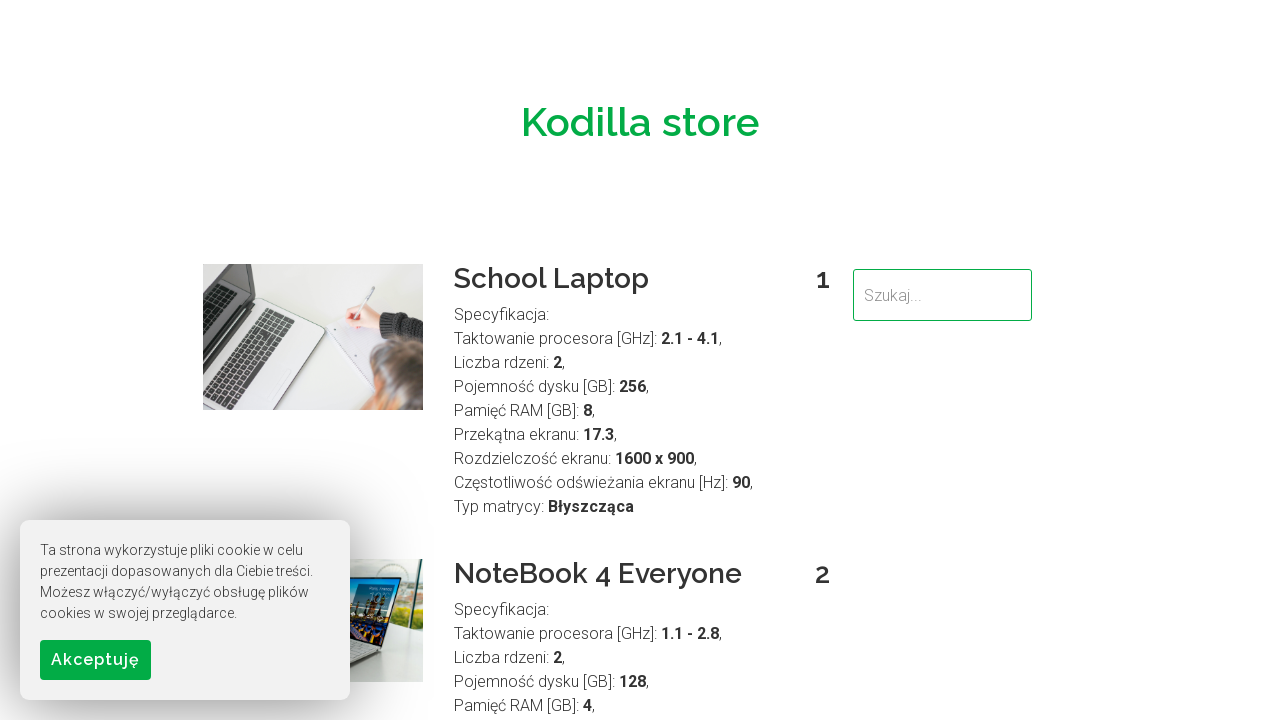

Search field became available
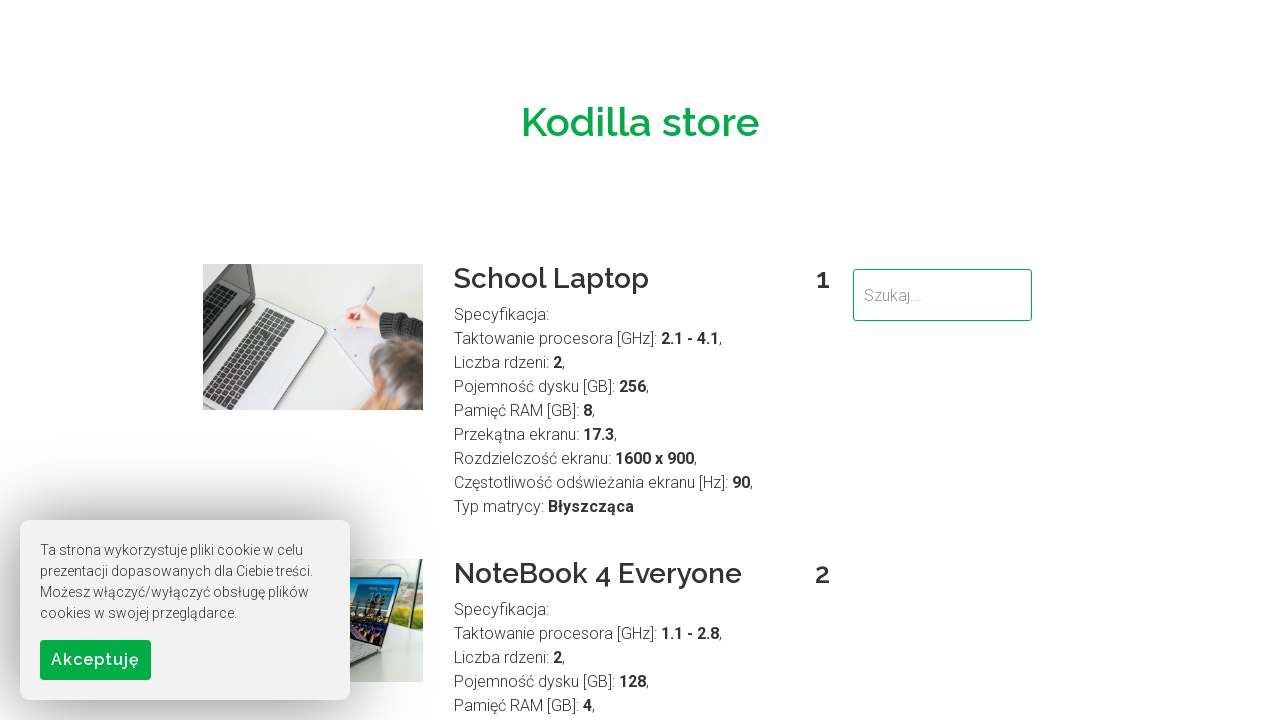

Cleared search field on #searchField
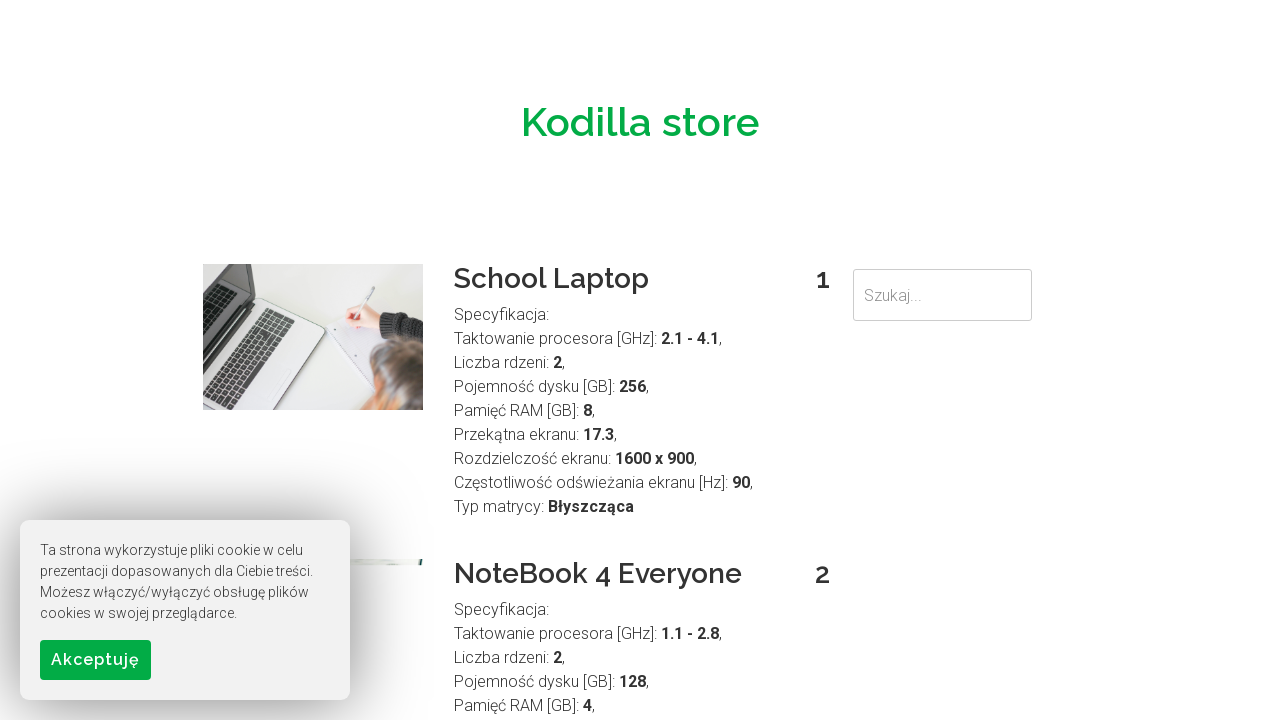

Searched for 'Laptop' on #searchField
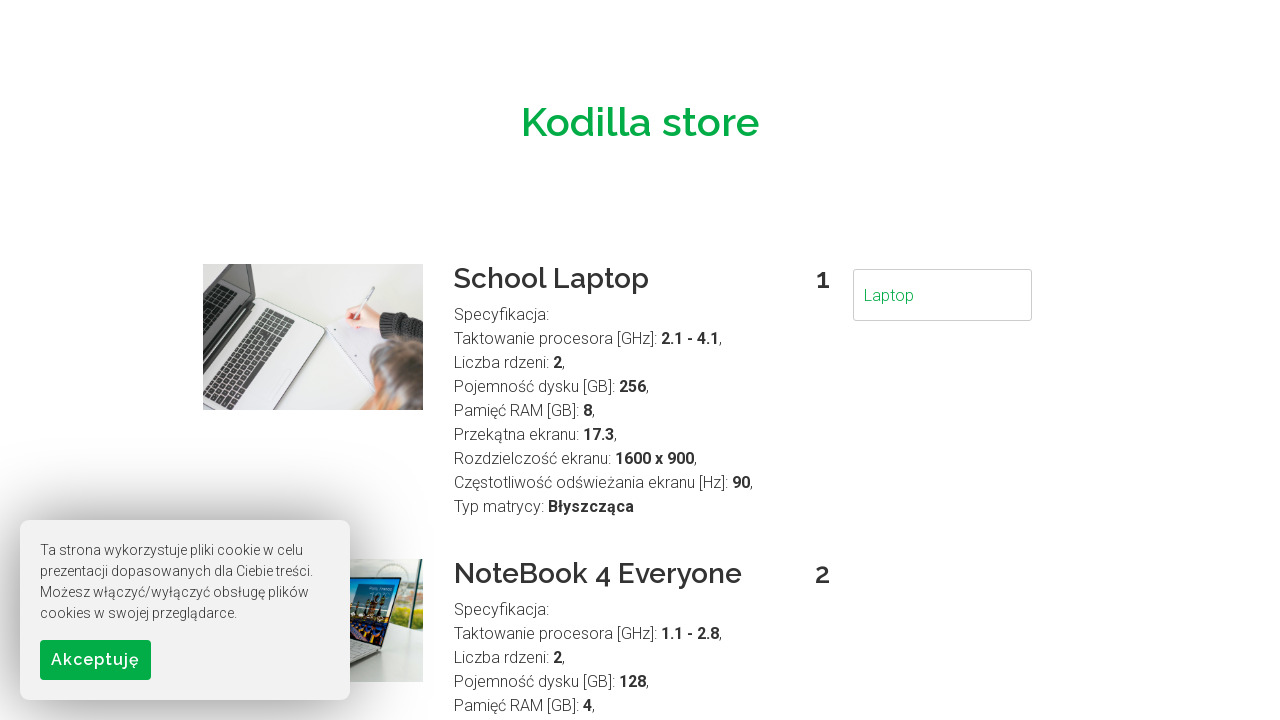

Laptop search results loaded
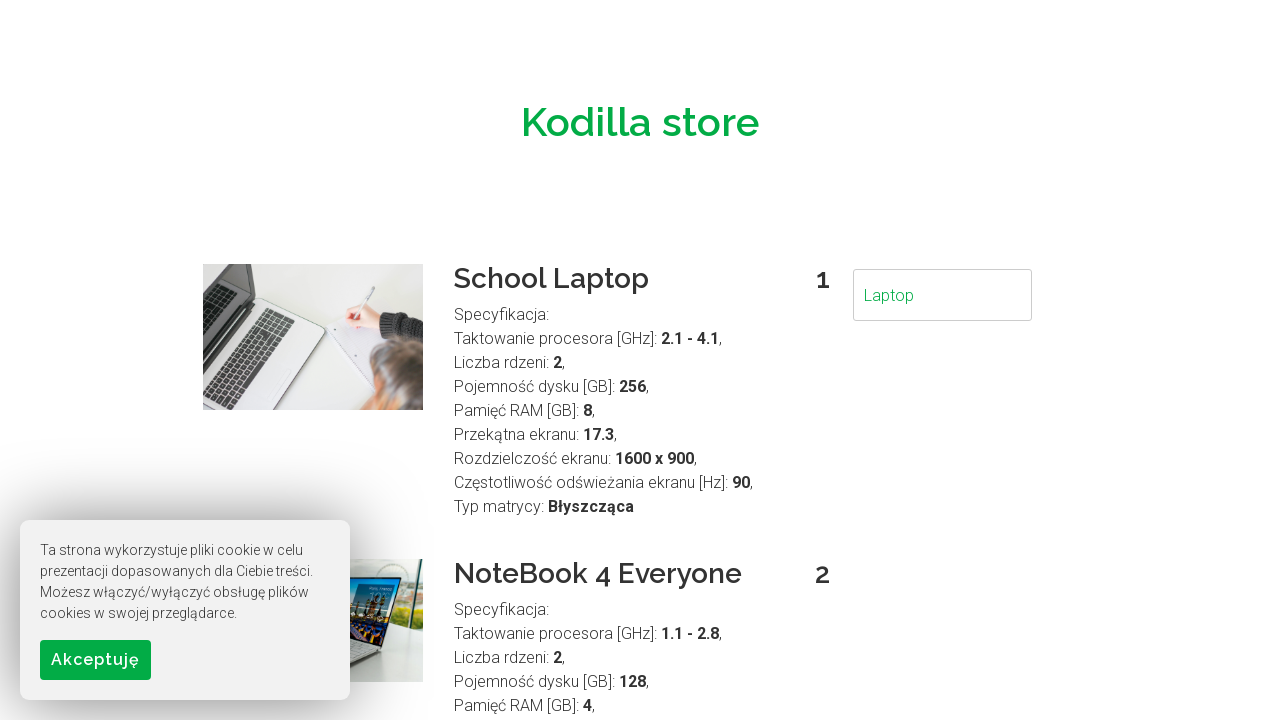

Cleared search field on #searchField
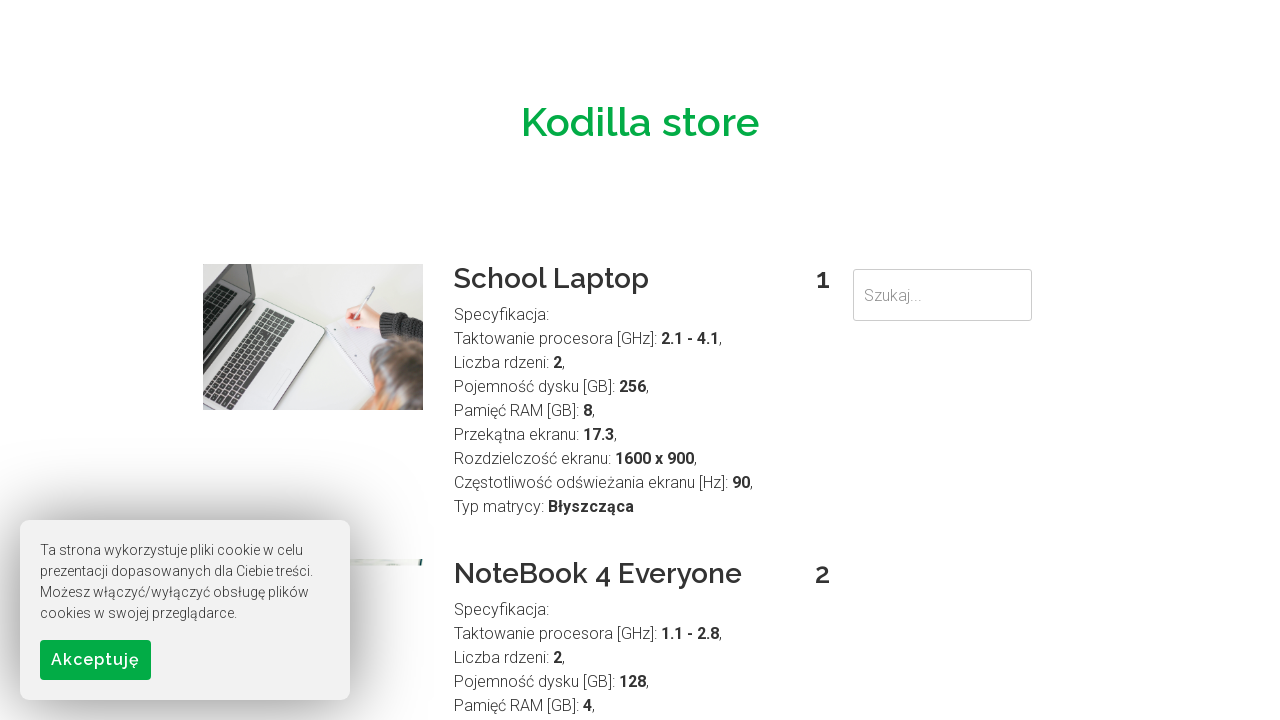

Searched for 'Notebook' on #searchField
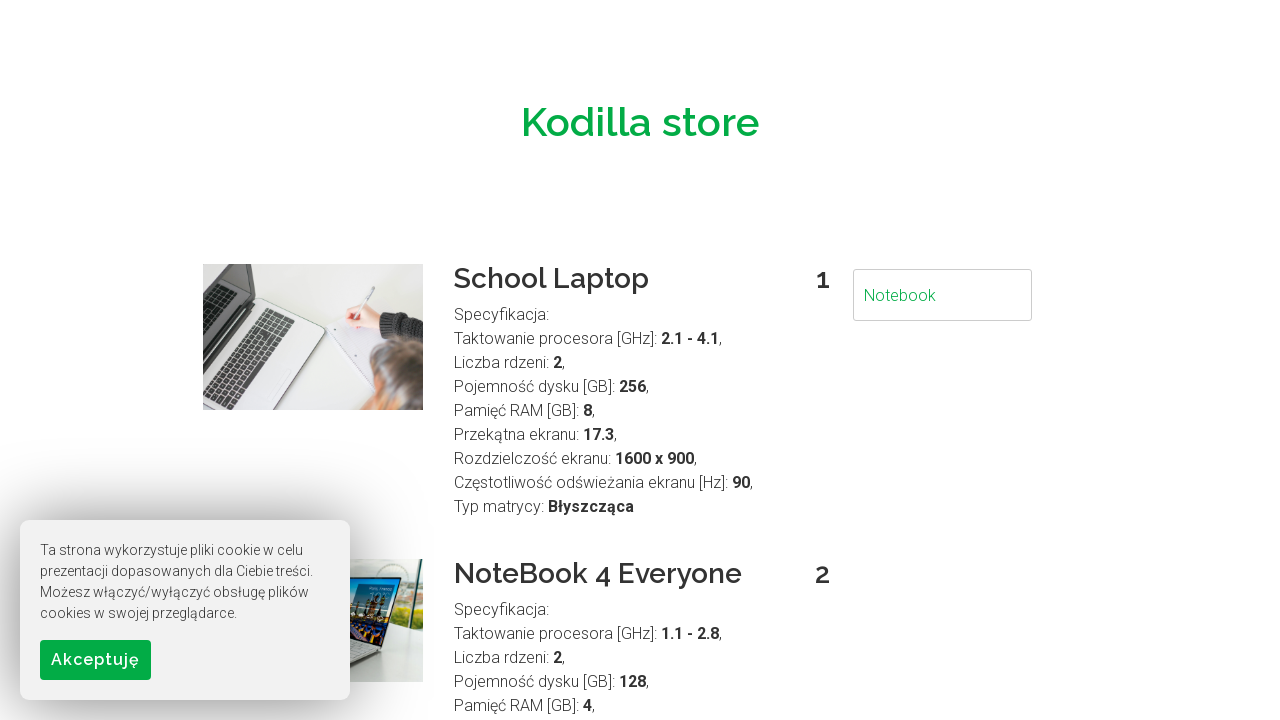

Notebook search results loaded
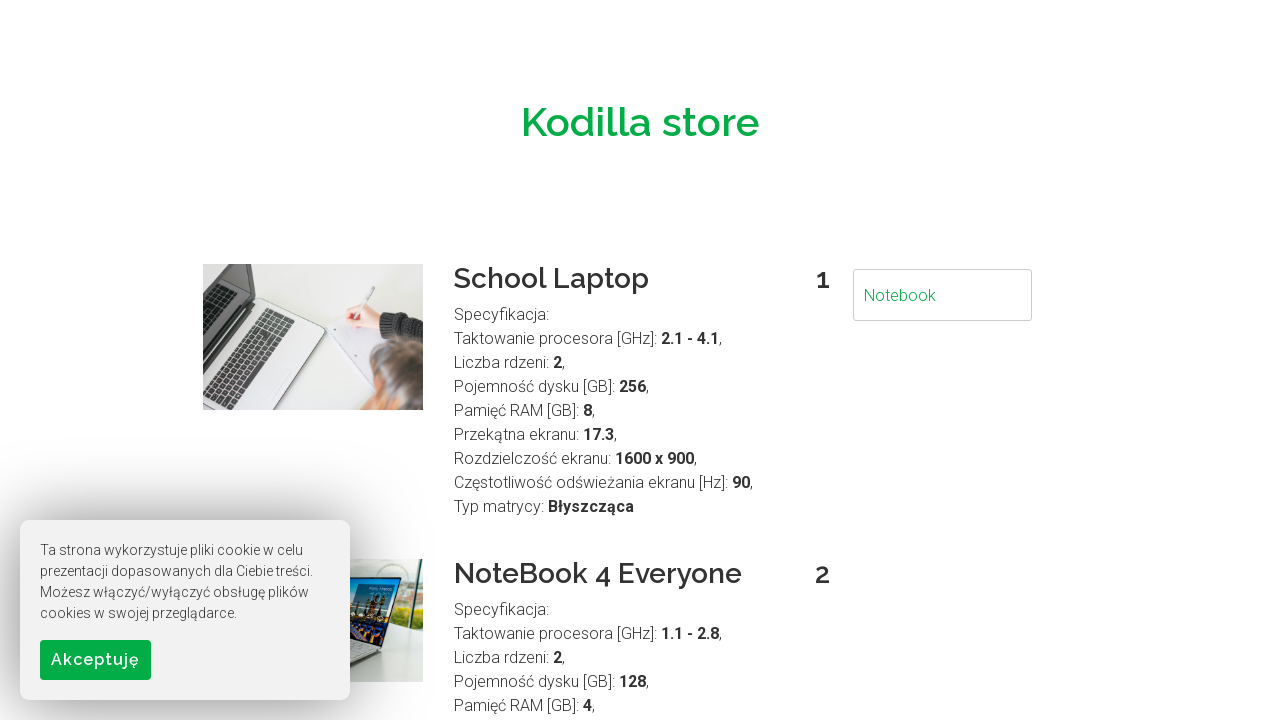

Cleared search field on #searchField
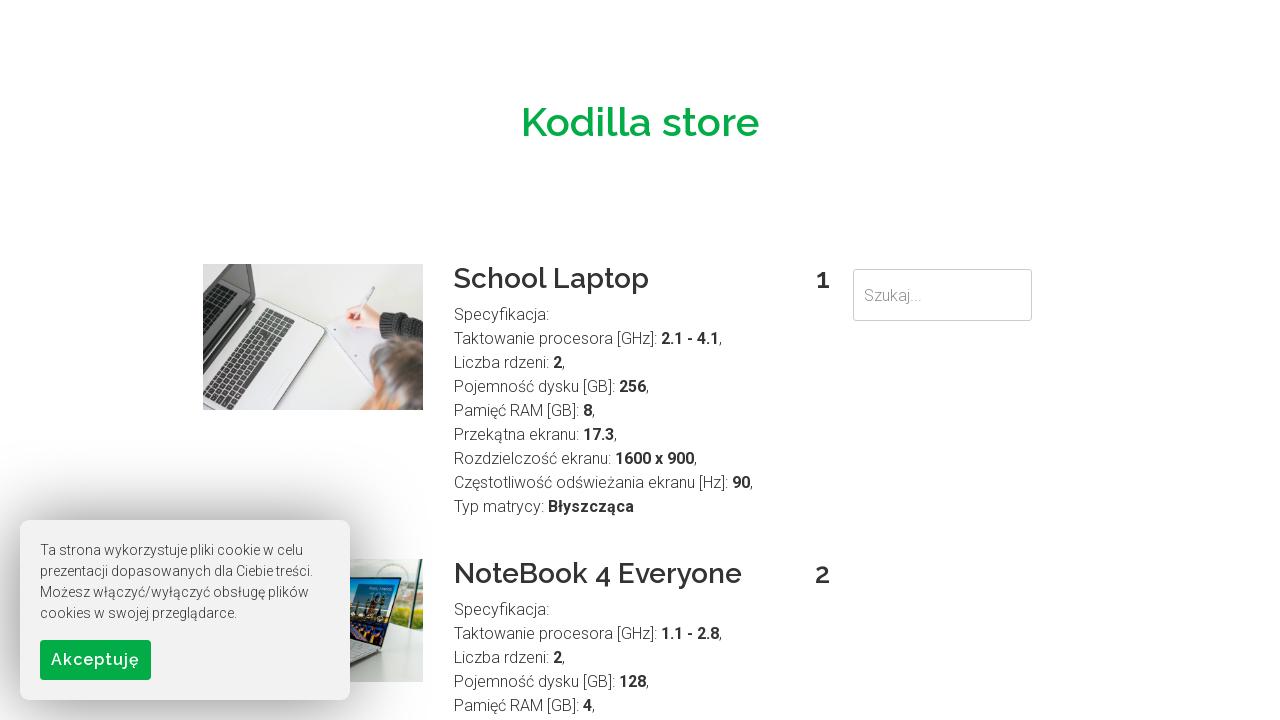

Searched for 'Gaming' on #searchField
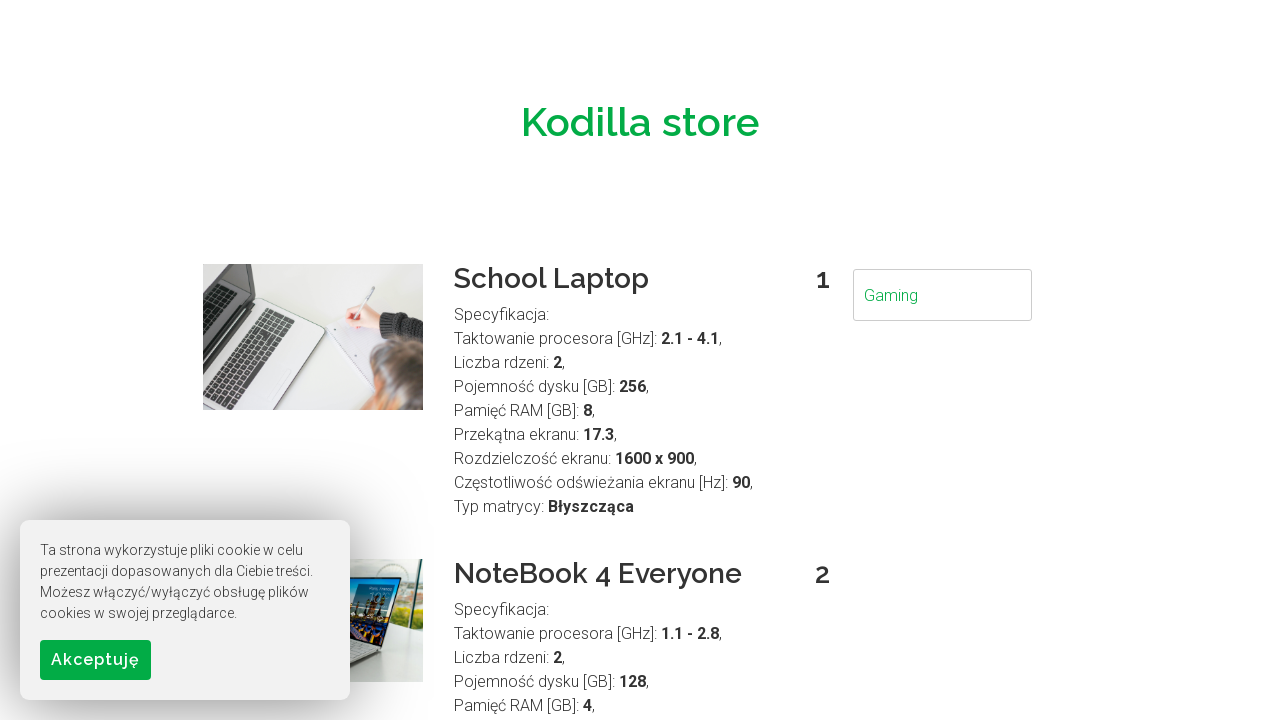

Gaming search results loaded
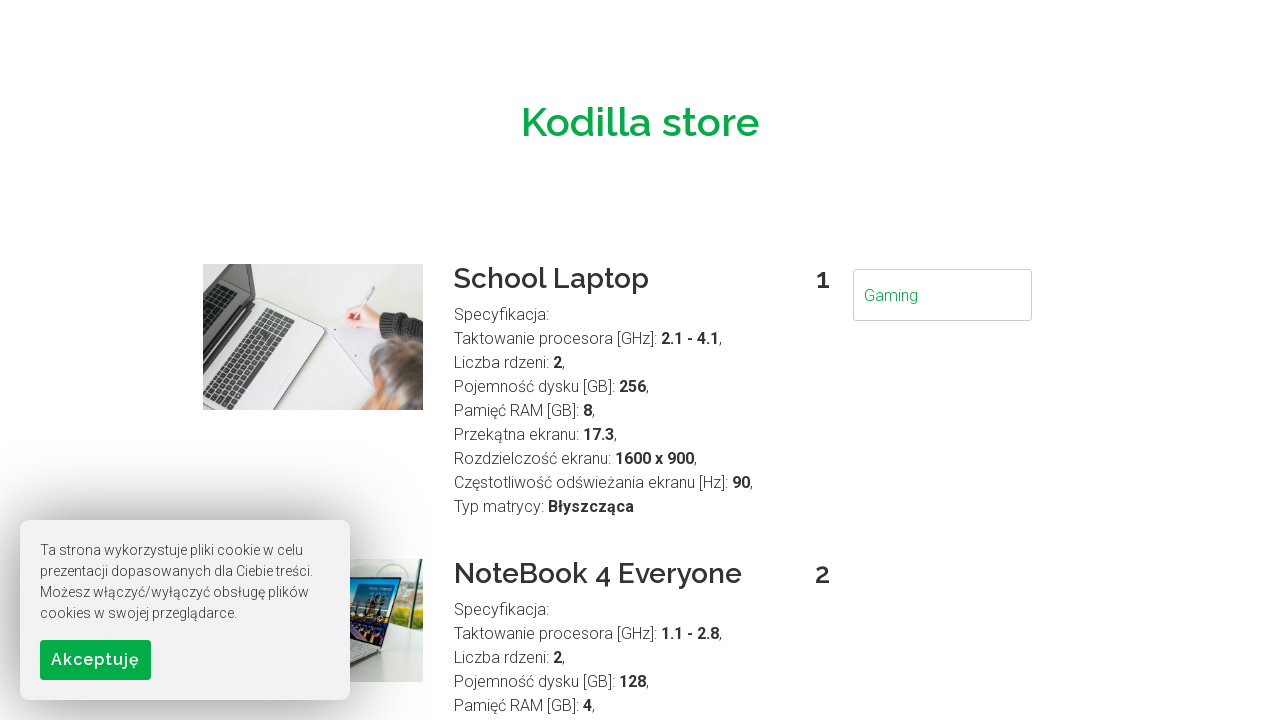

Cleared search field on #searchField
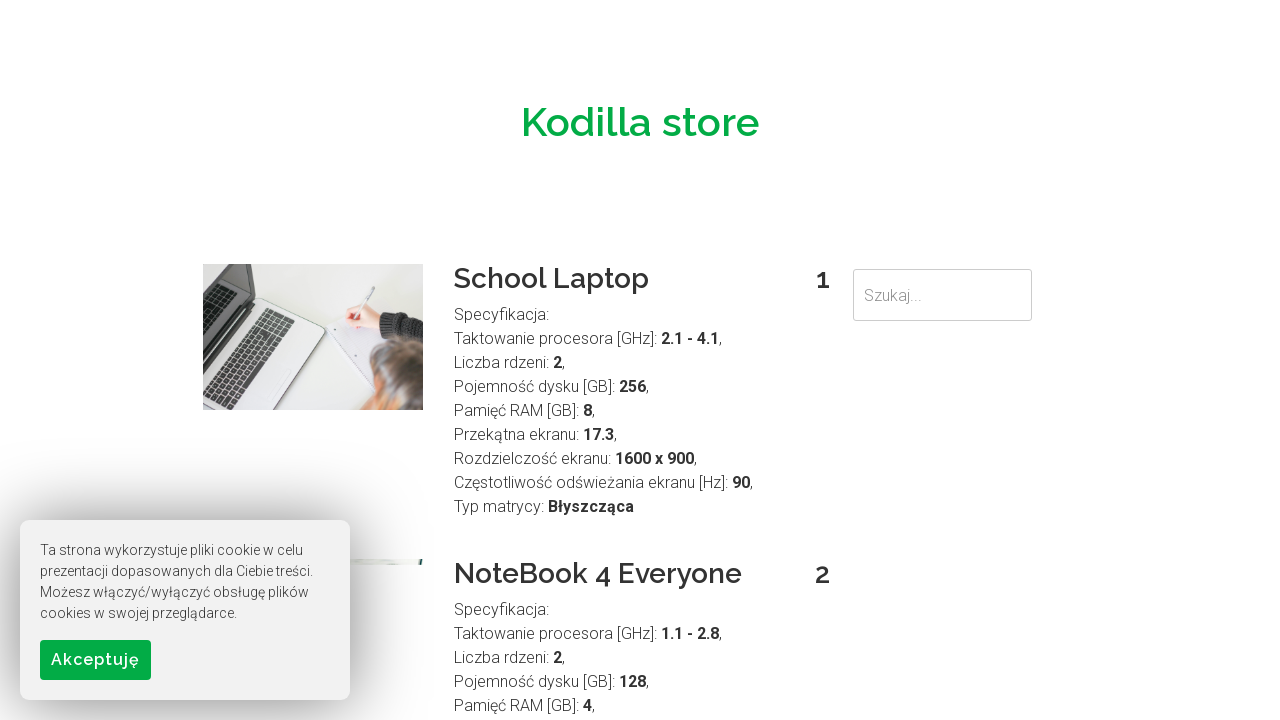

Searched for 'New' on #searchField
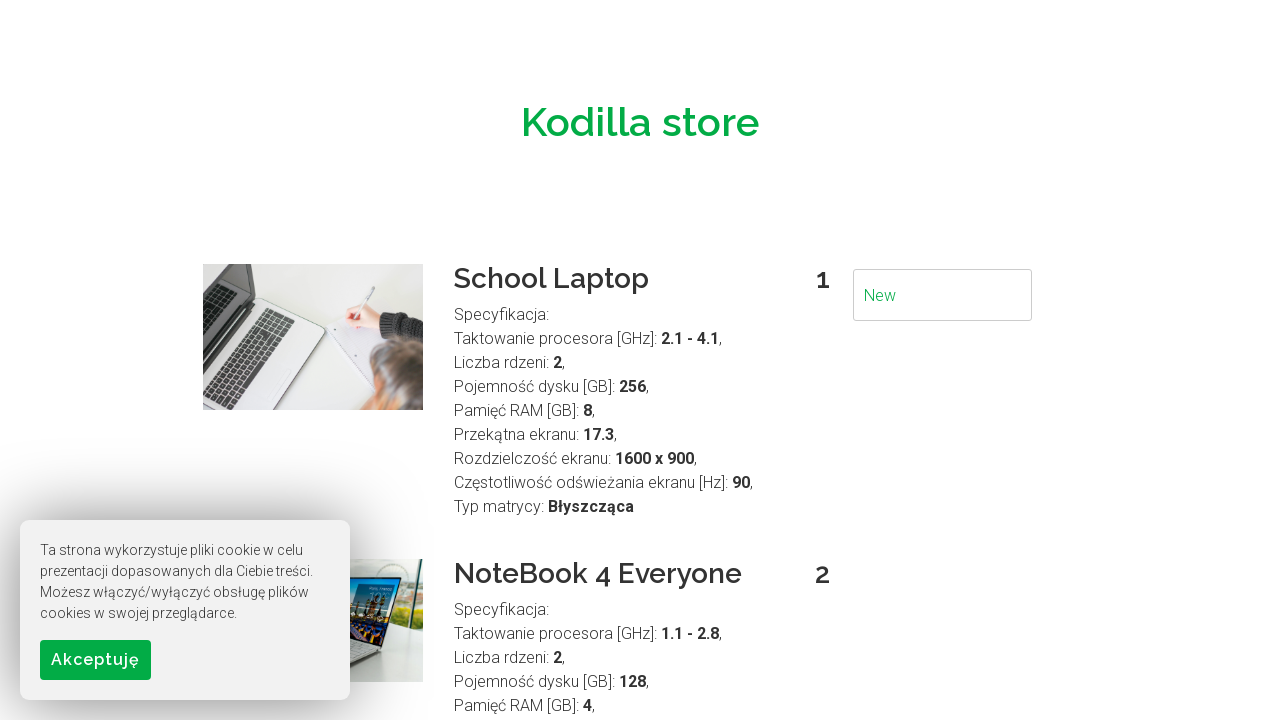

New search results loaded
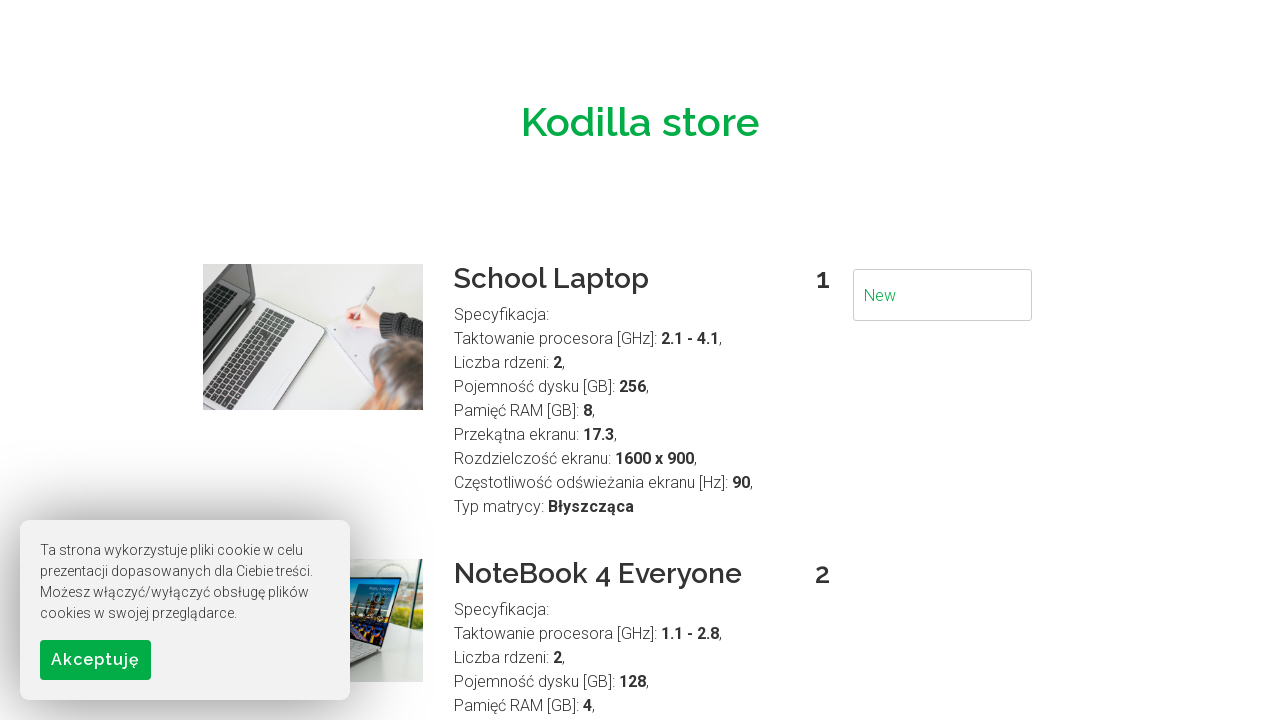

Cleared search field on #searchField
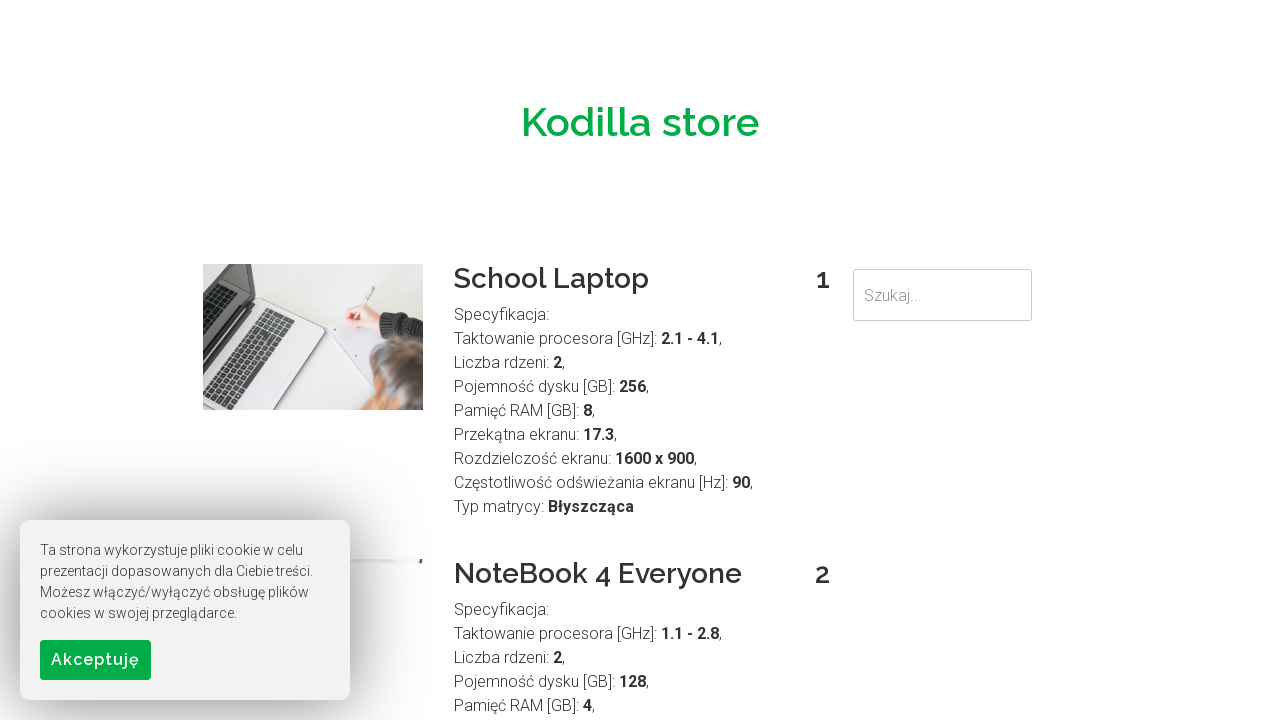

Searched for 'School' on #searchField
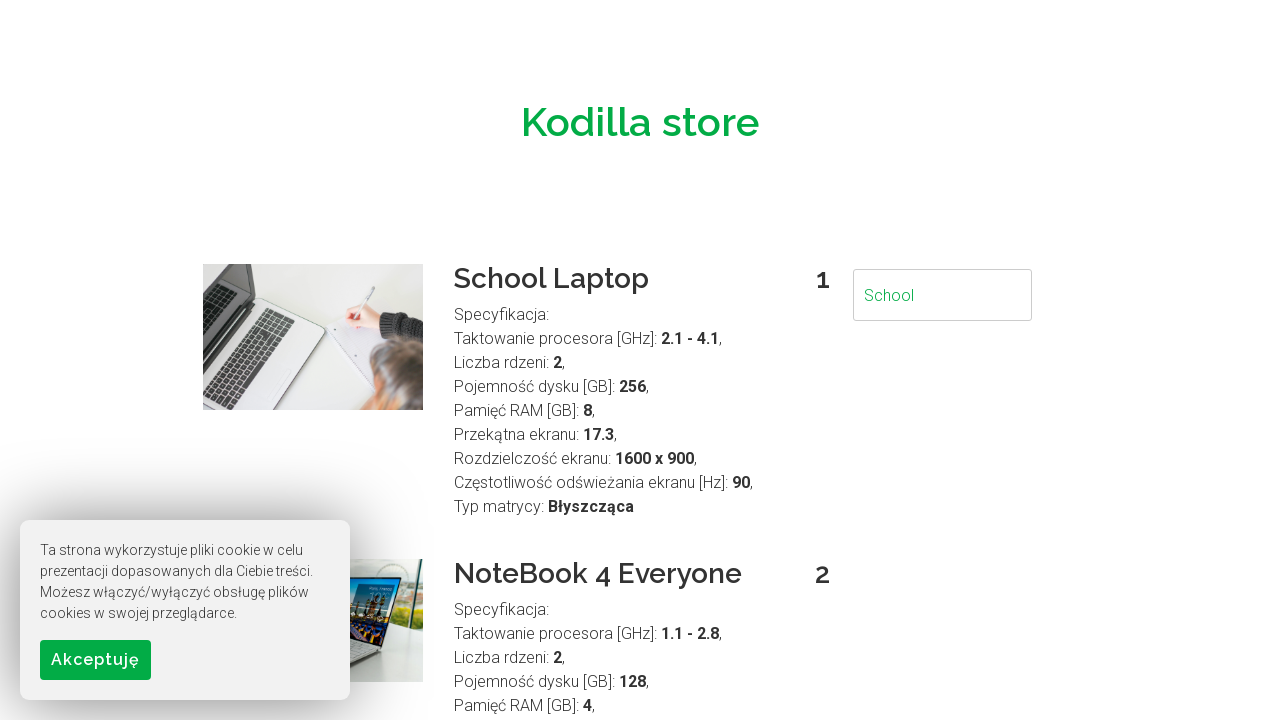

School search results loaded
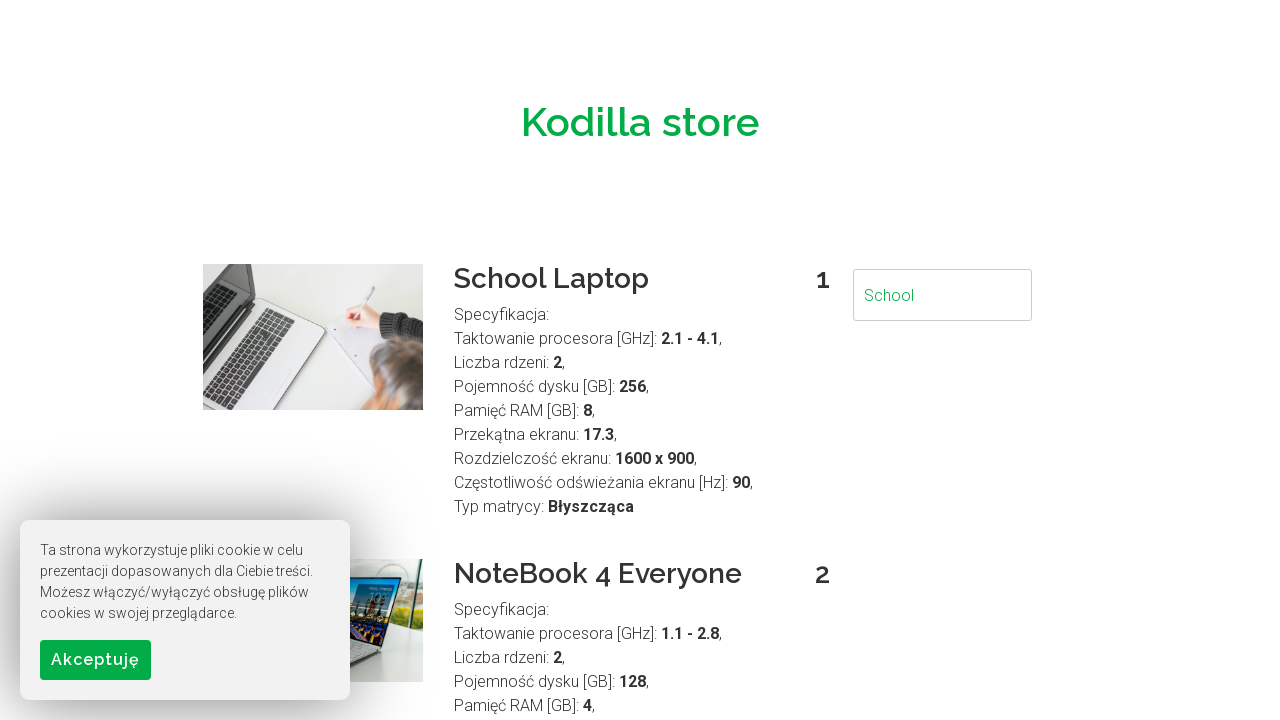

Cleared search field on #searchField
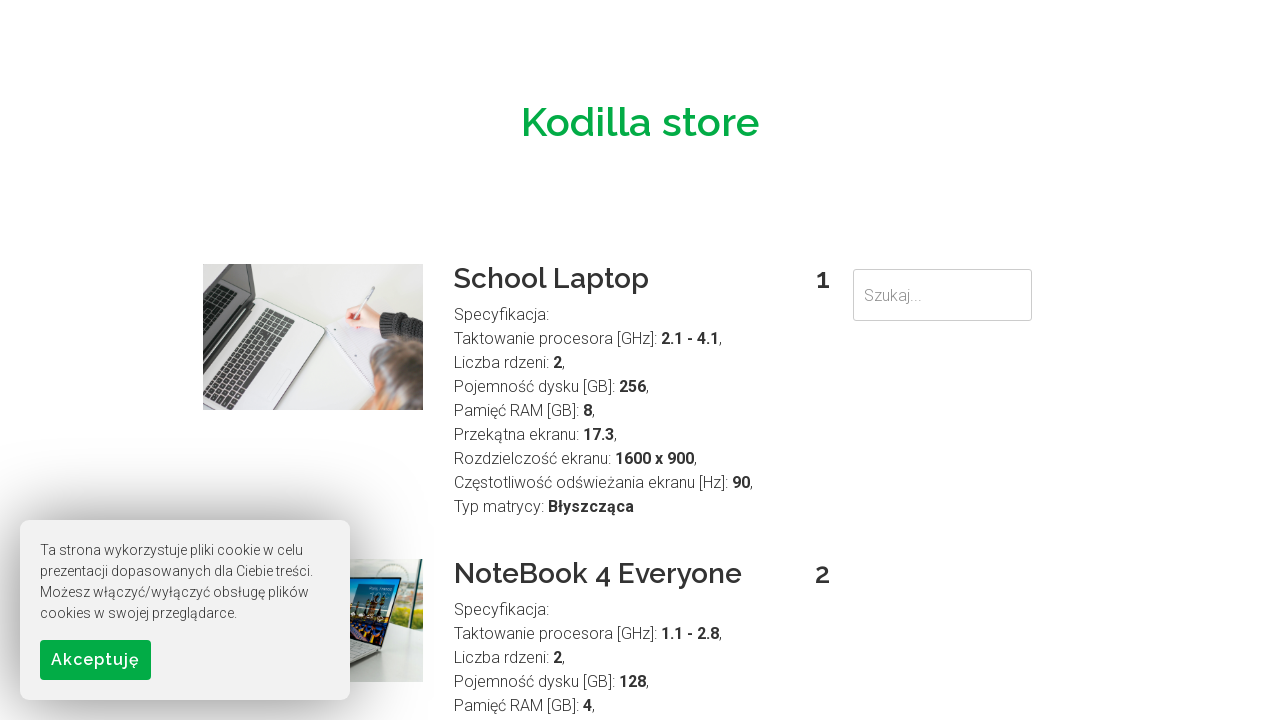

Searched for 'Everyone' on #searchField
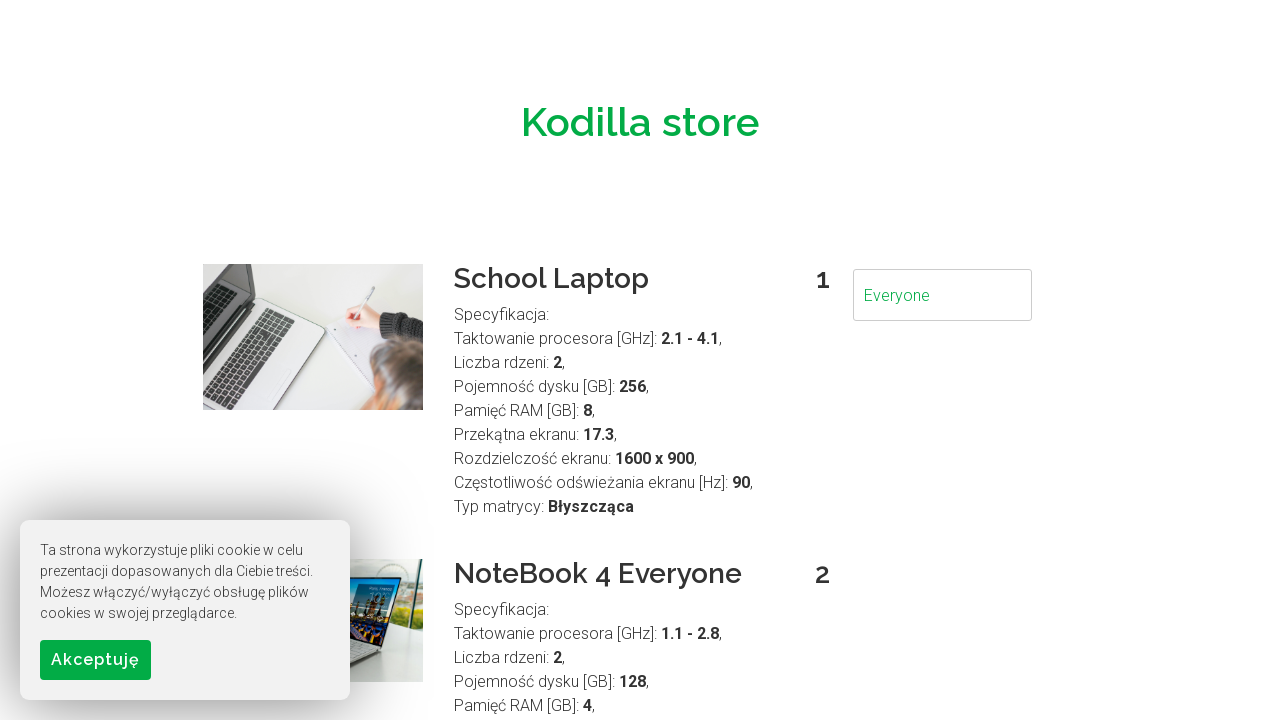

Everyone search results loaded
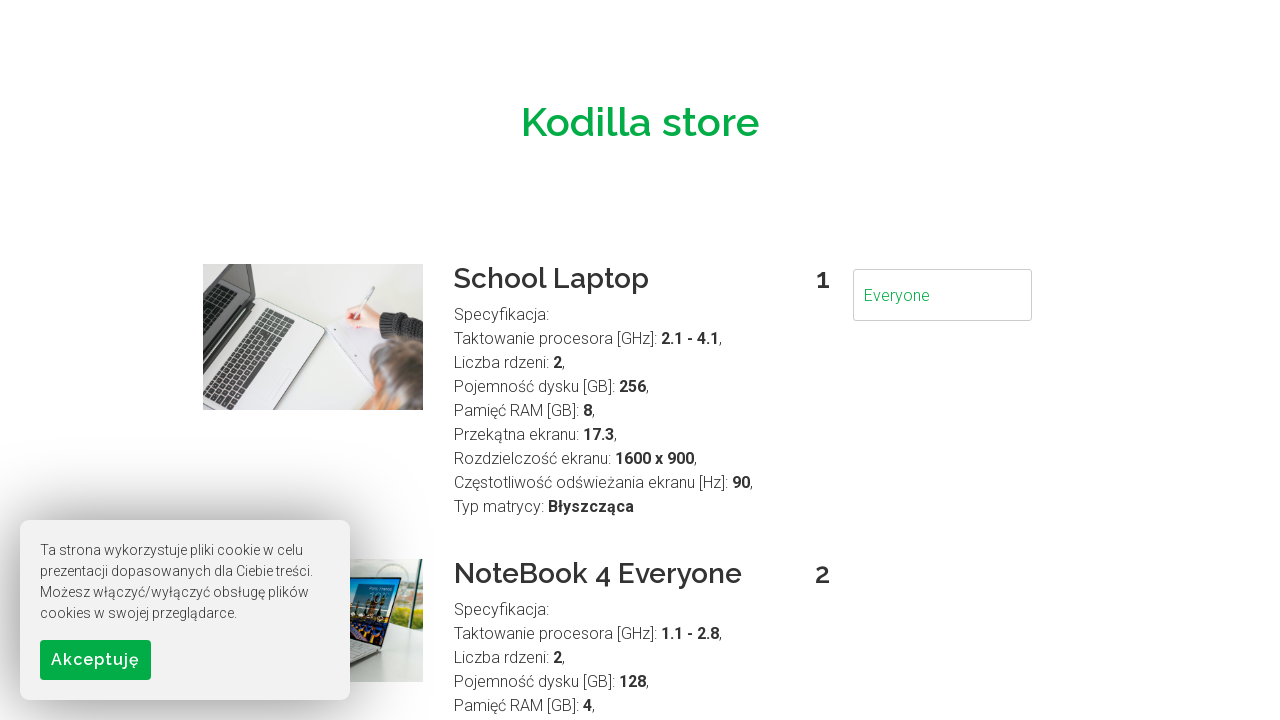

Cleared search field on #searchField
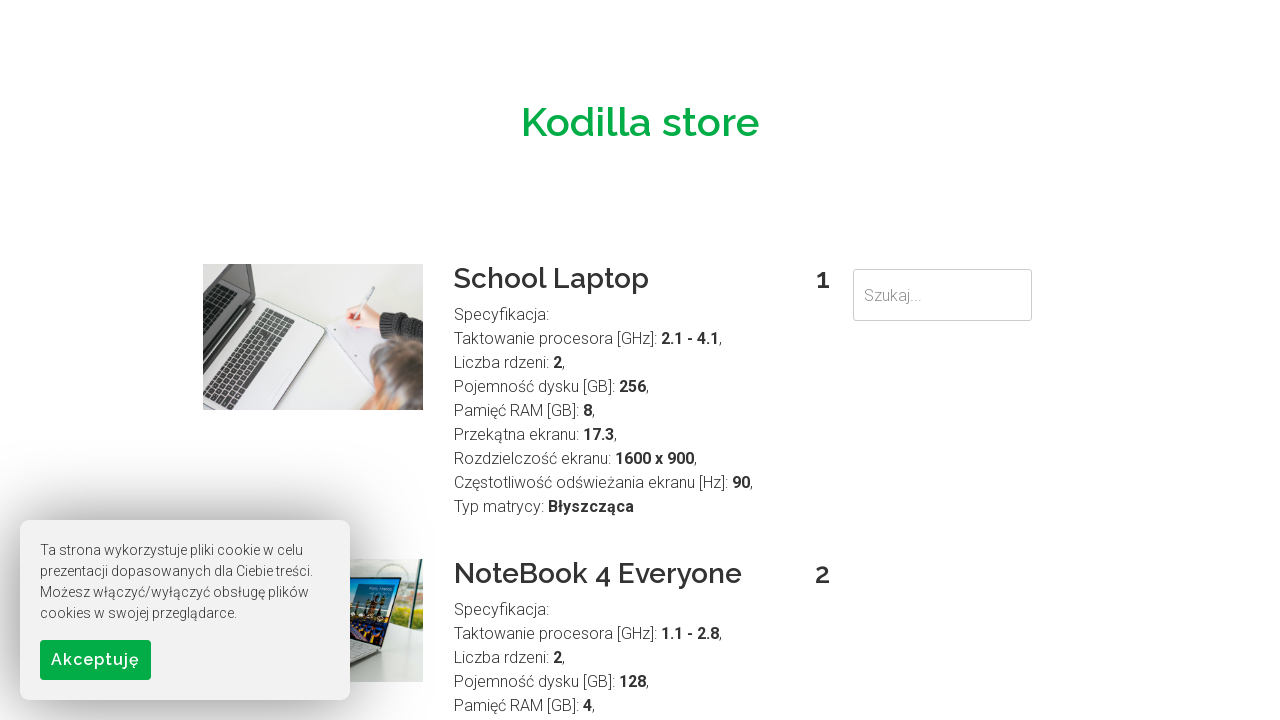

Searched for 'Plus' on #searchField
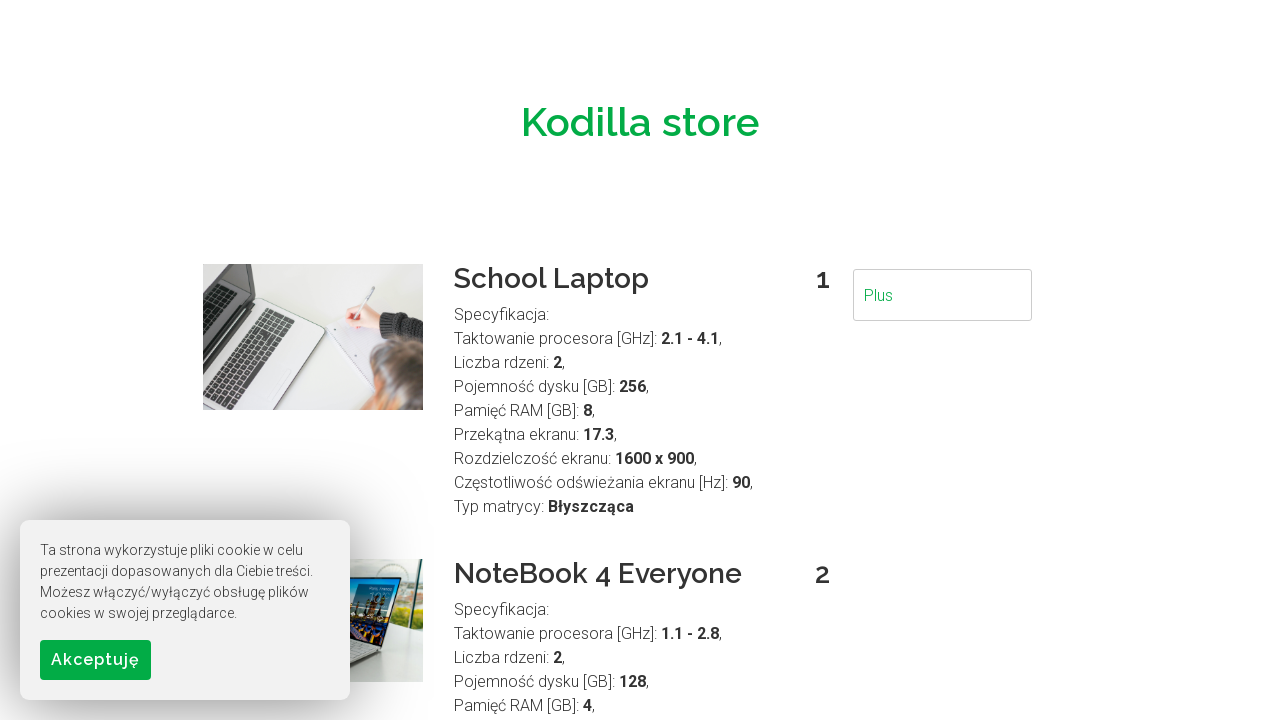

Plus search results loaded
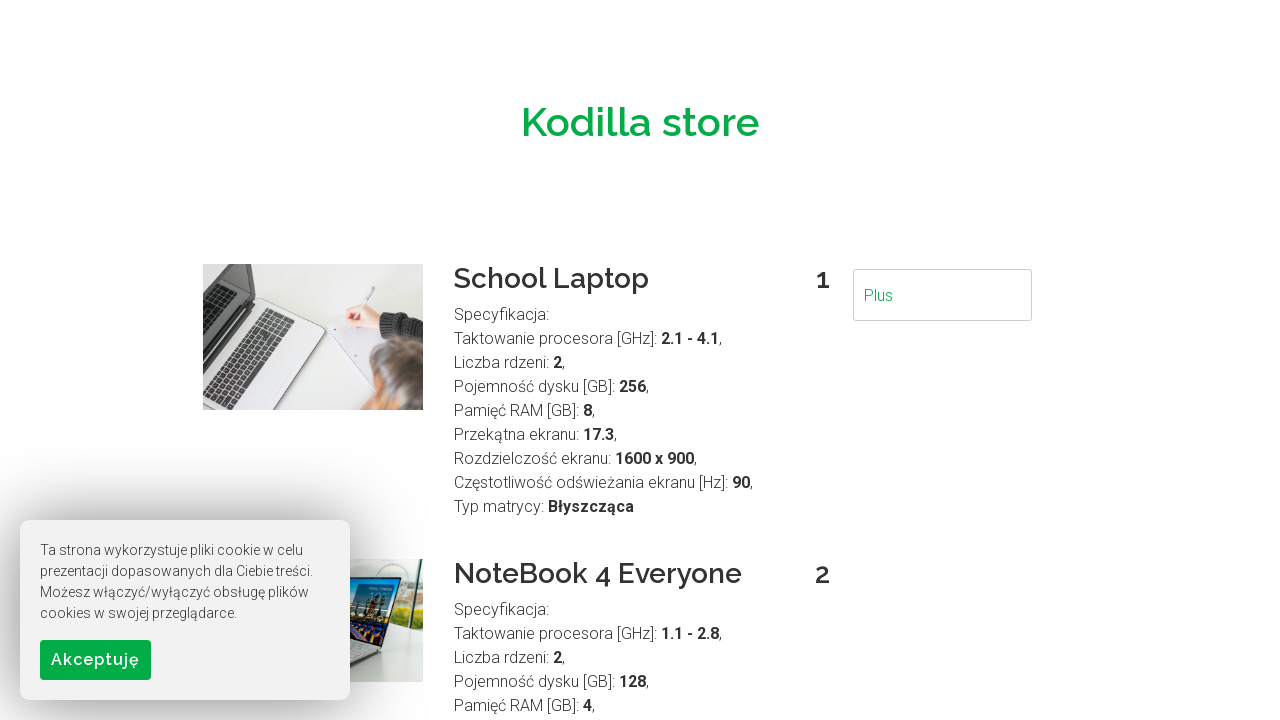

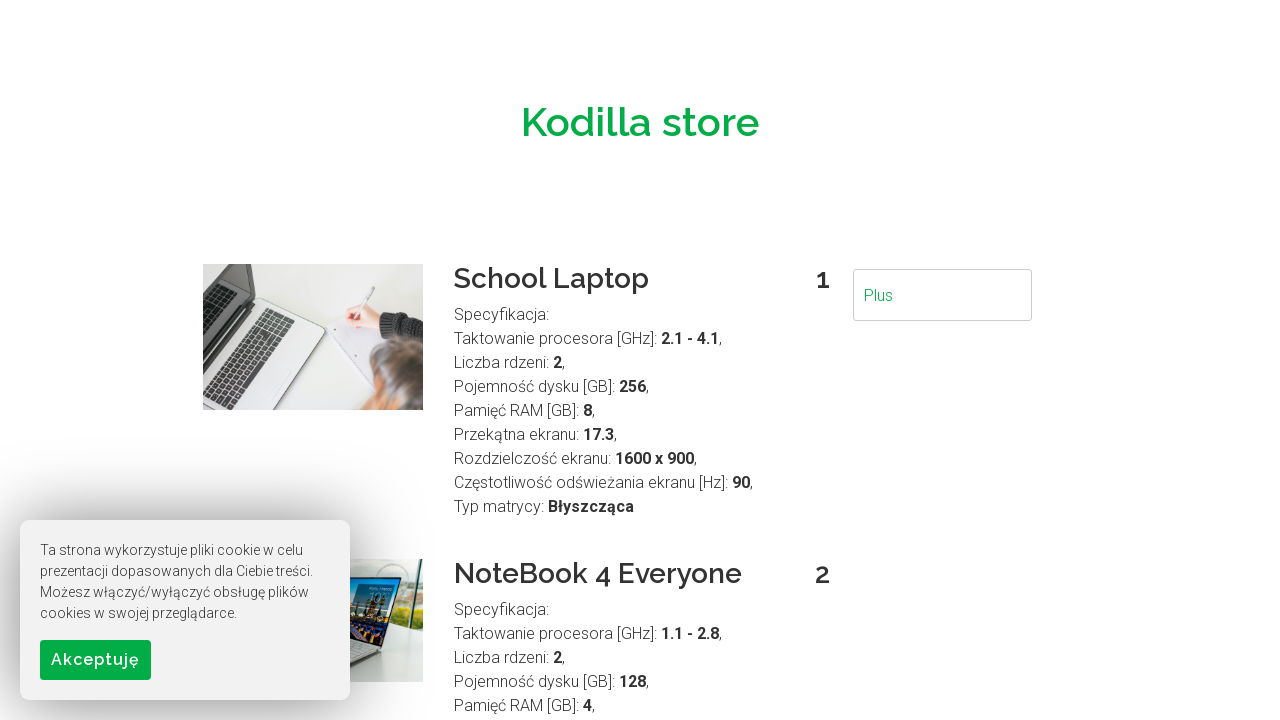